Navigates to the text-compare.com website and waits for the page to load. The original script included ad-blocking extension setup which cannot be replicated in Playwright.

Starting URL: https://text-compare.com/

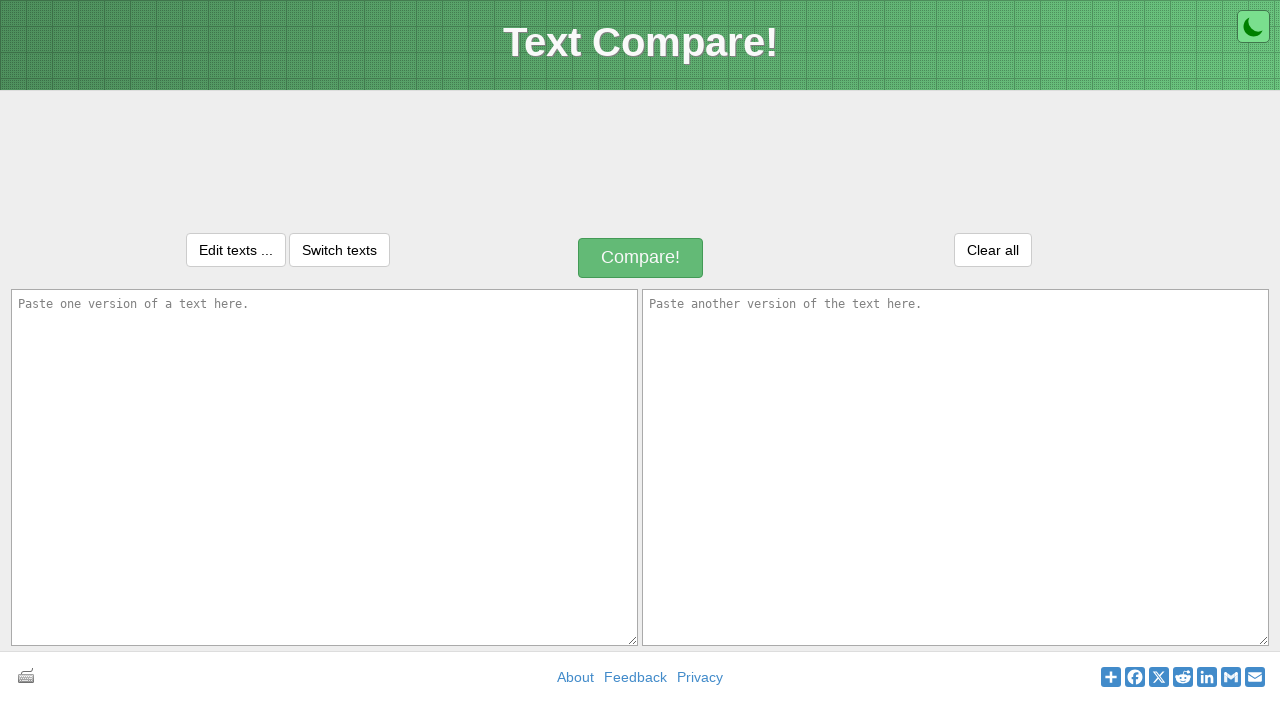

Waited for page DOM content to load
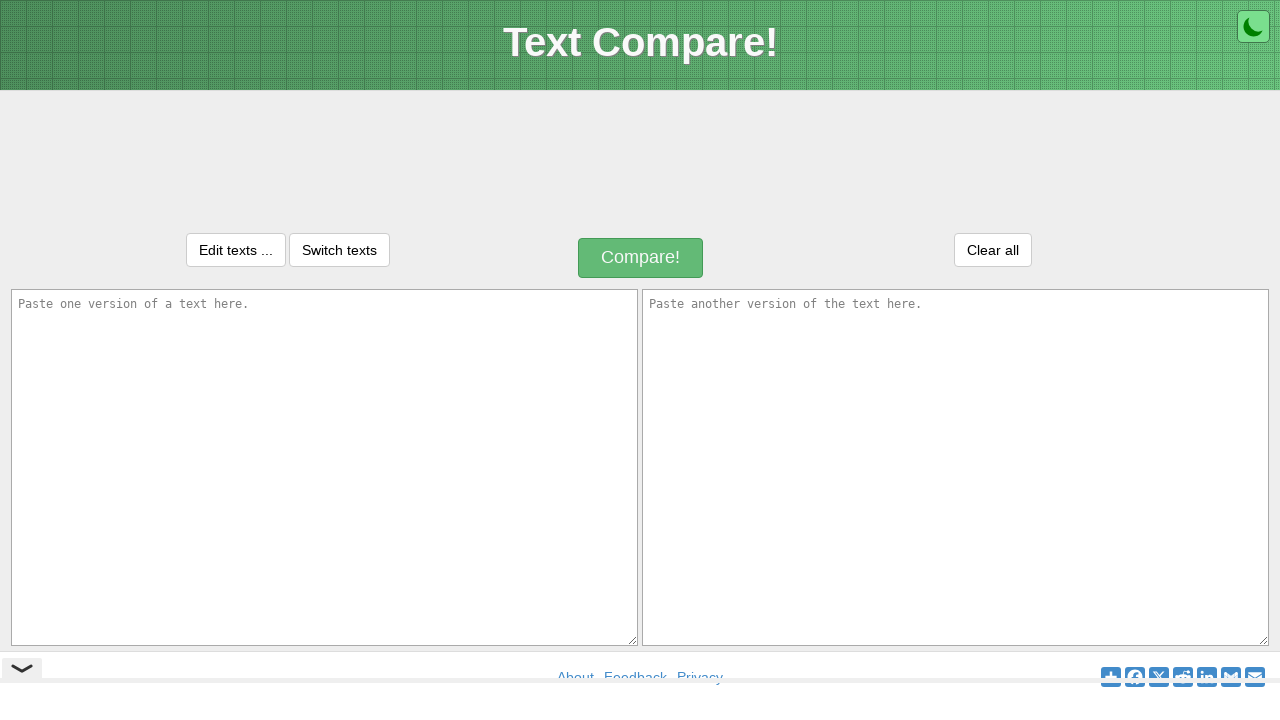

Verified body element loaded on text-compare.com
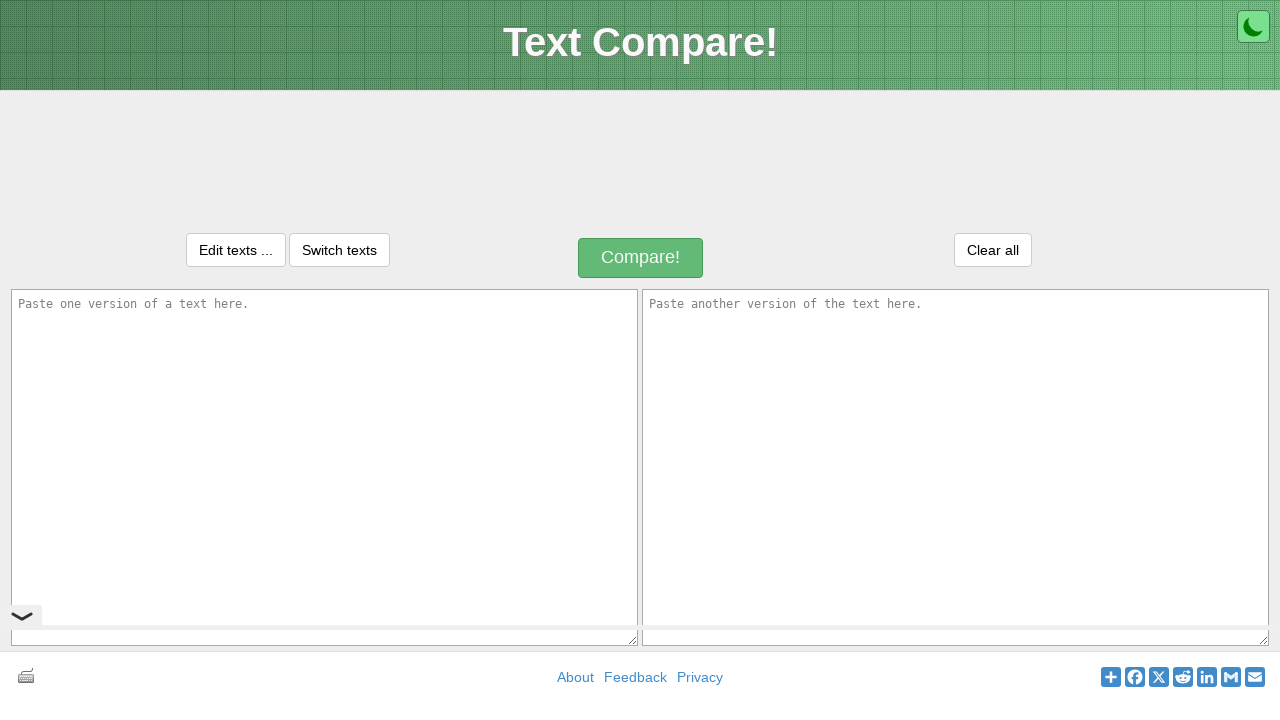

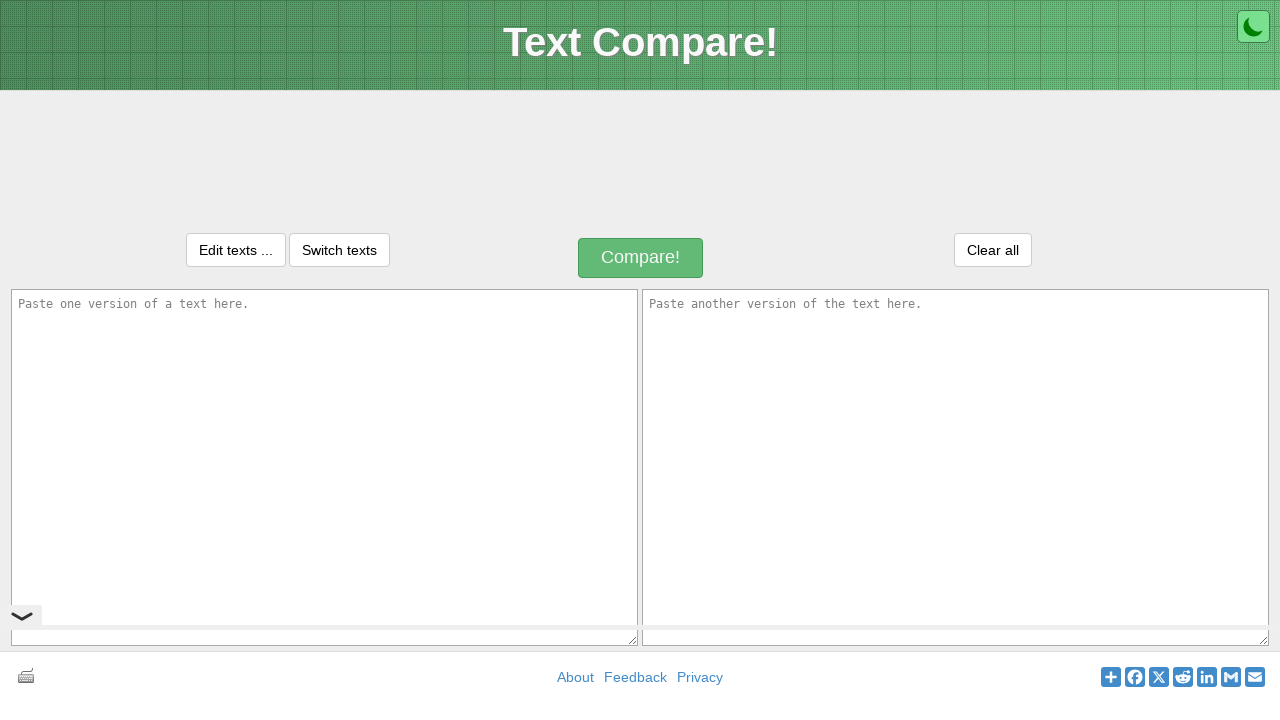